Tests a registration form by filling in personal information fields (first name, last name, email, phone, address) and submitting the form, then verifies the success message appears.

Starting URL: http://suninjuly.github.io/registration1.html

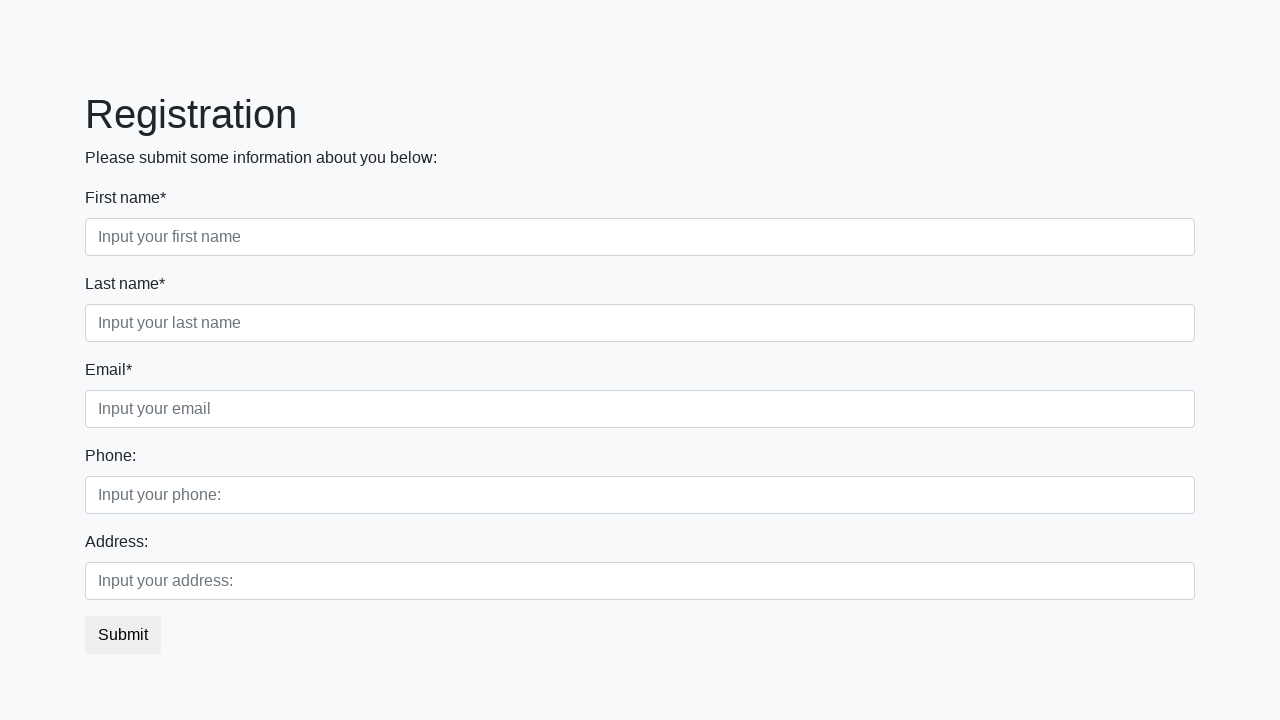

Filled first name field with 'Ivan' on .first_block .first
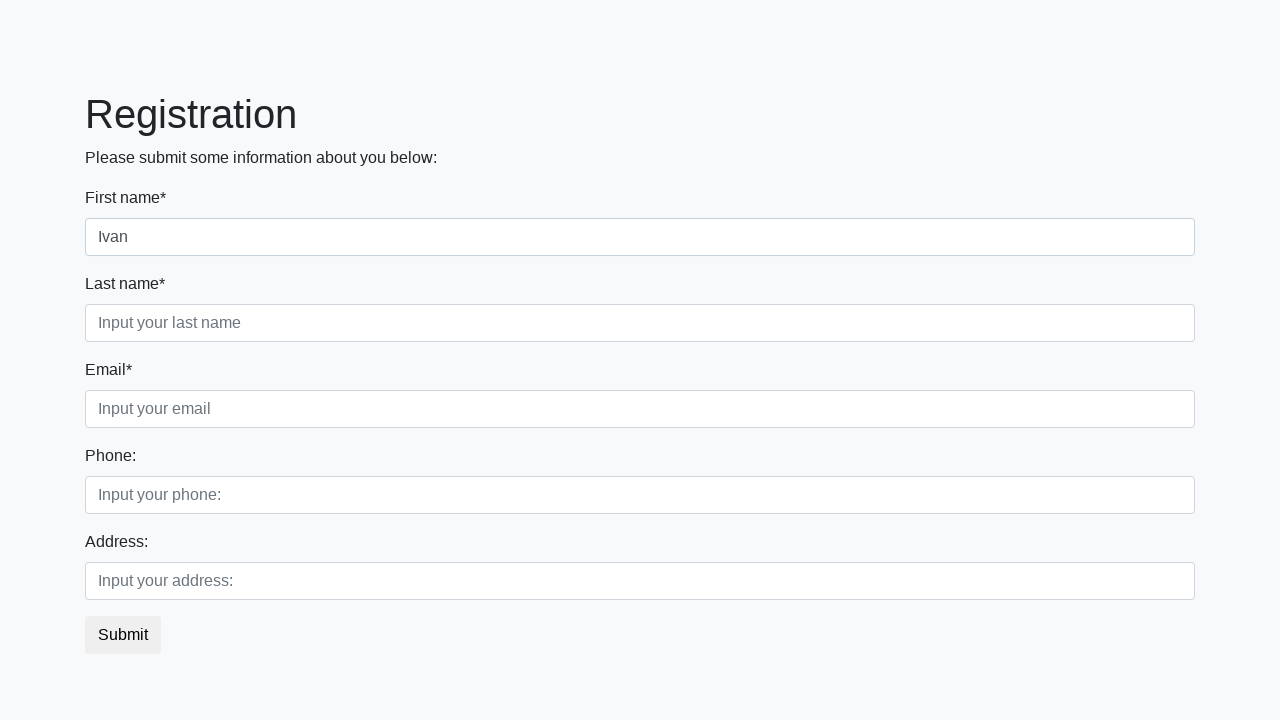

Filled last name field with 'Petrov' on .first_block .second
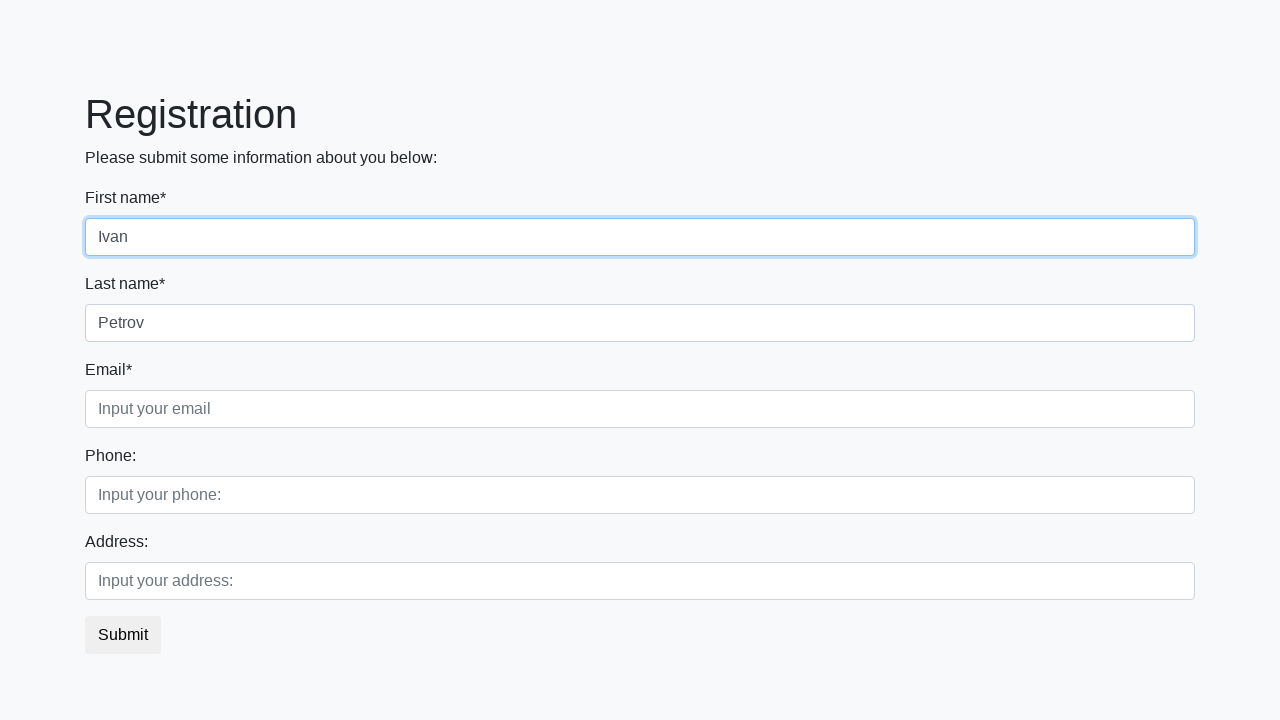

Filled email field with 'petrov_ivan@mail.com' on .first_block .third
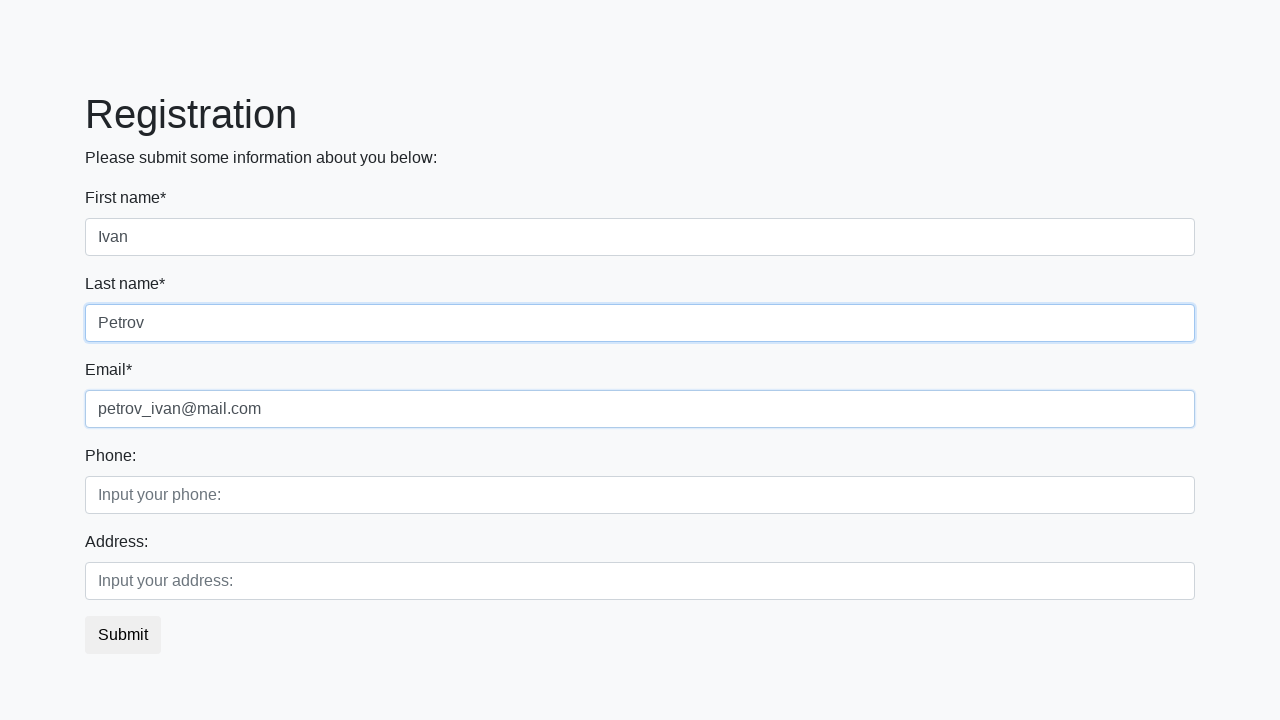

Filled phone number field with '3222322' on .second_block .first
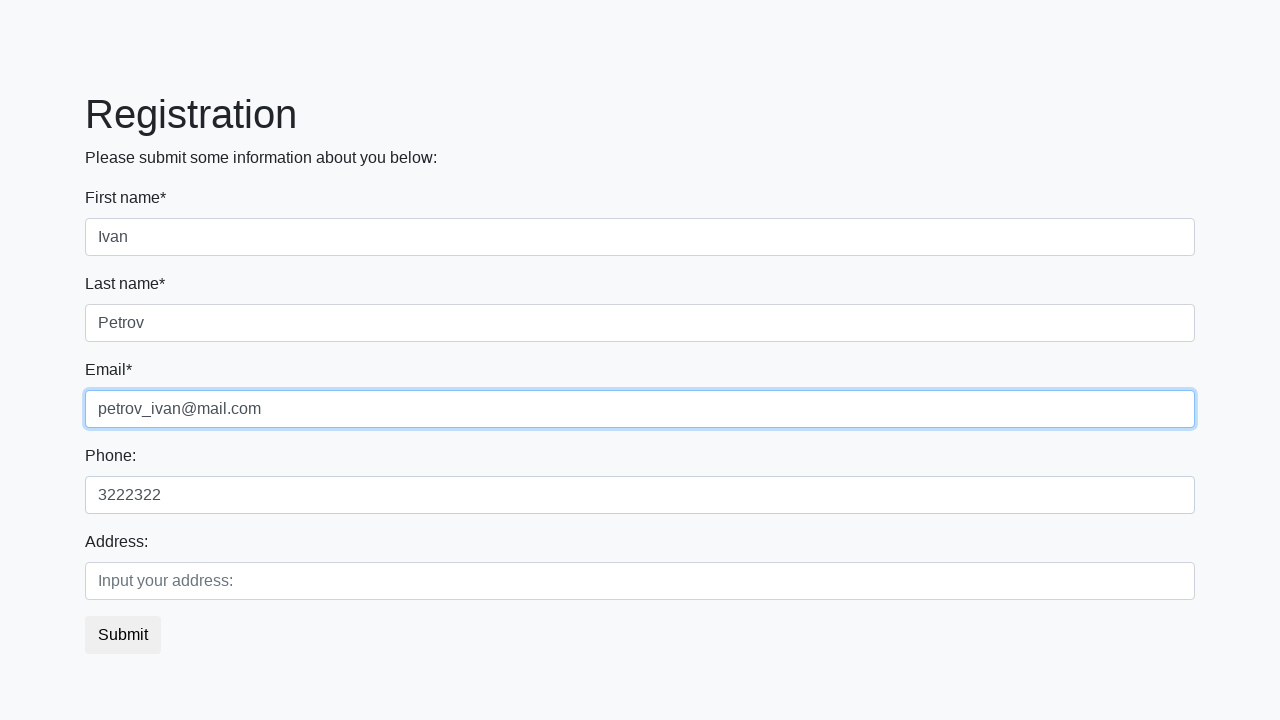

Filled address field with 'Russia, Smolensk' on .second_block .second
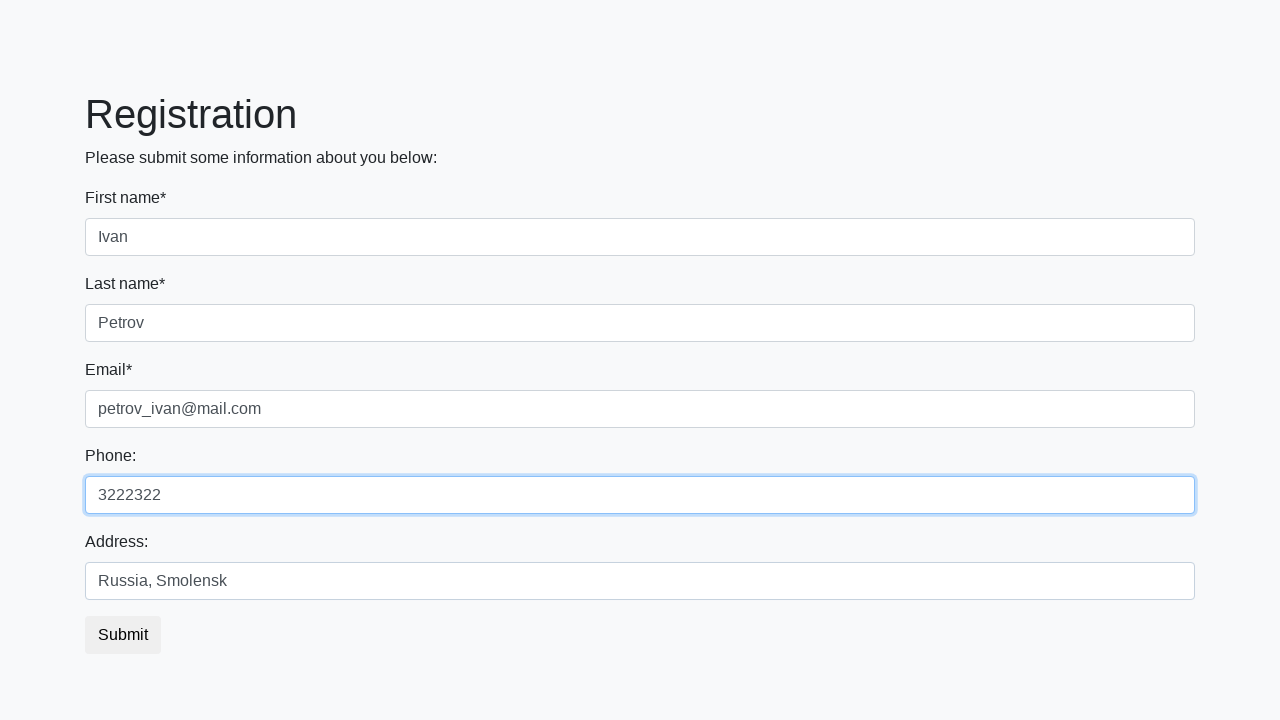

Clicked submit button to register at (123, 635) on button.btn
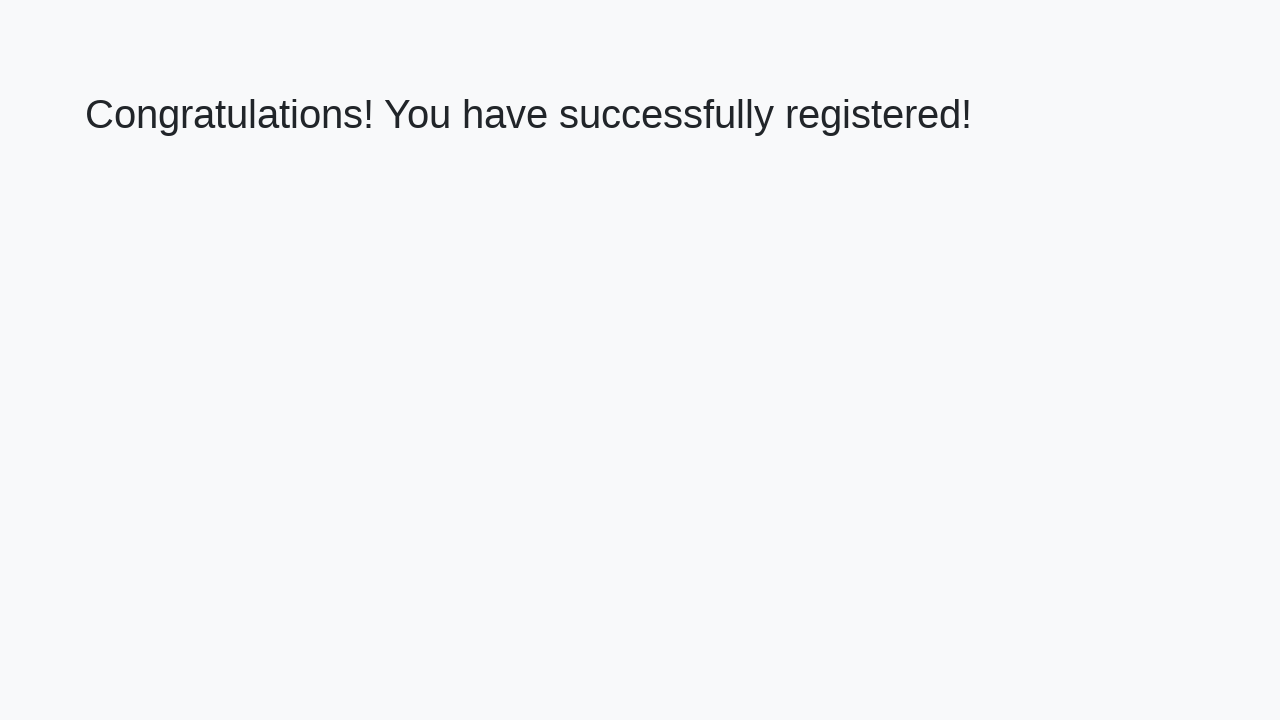

Success message heading loaded
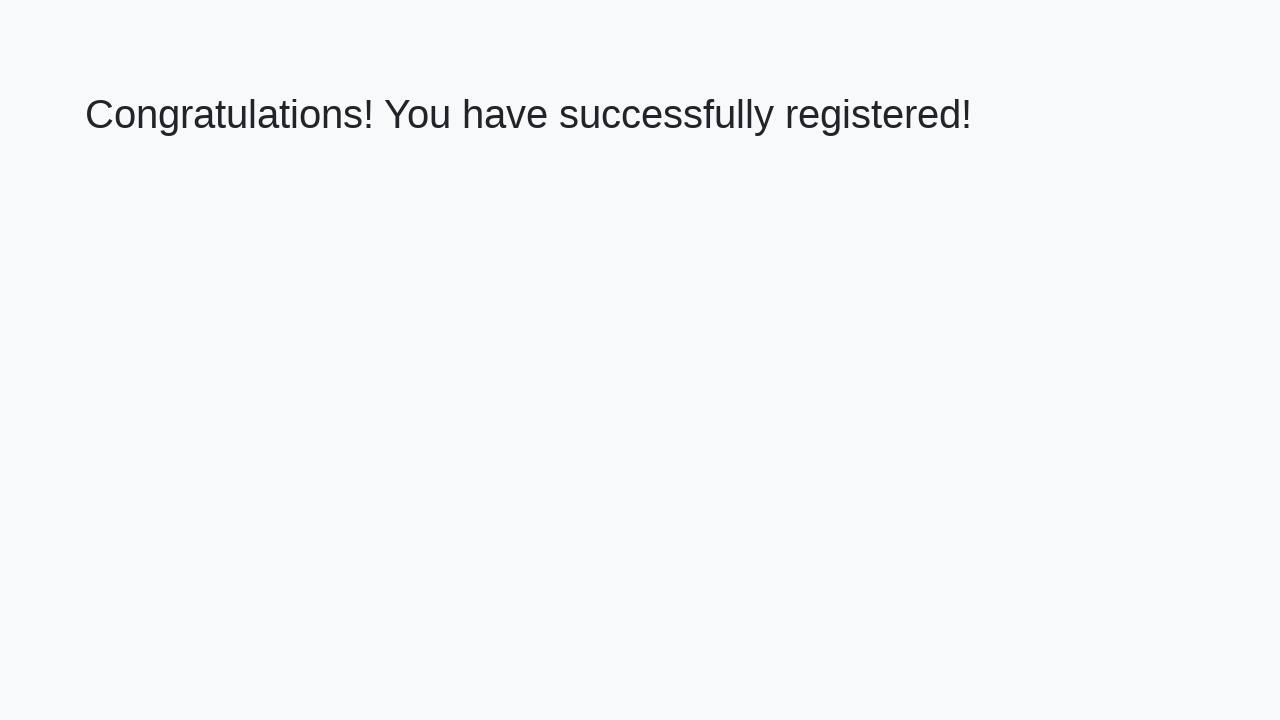

Retrieved success message text
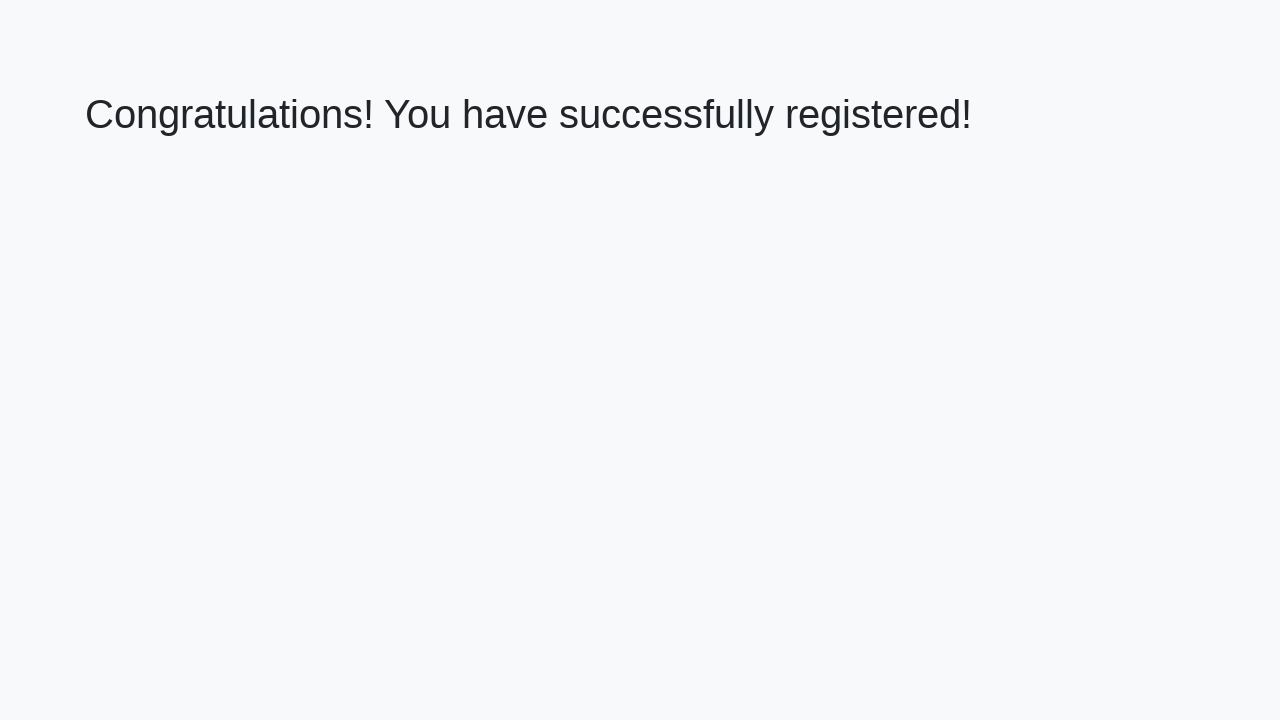

Verified success message matches expected text
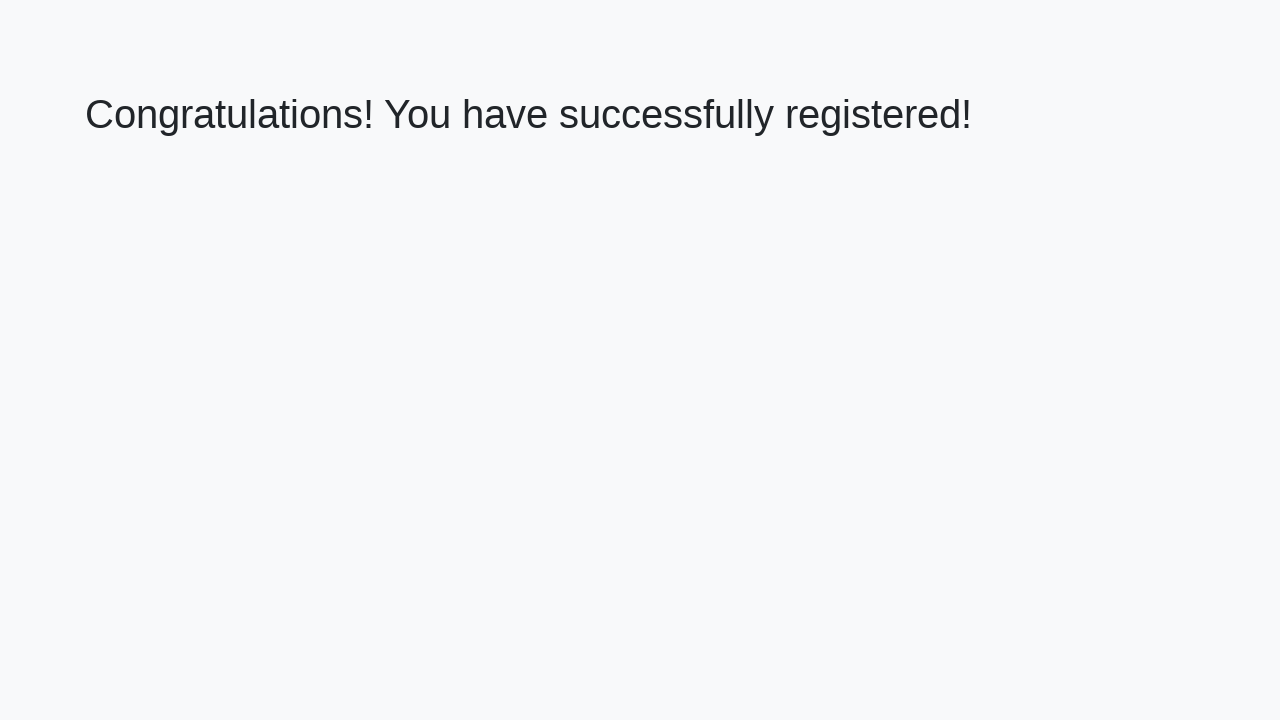

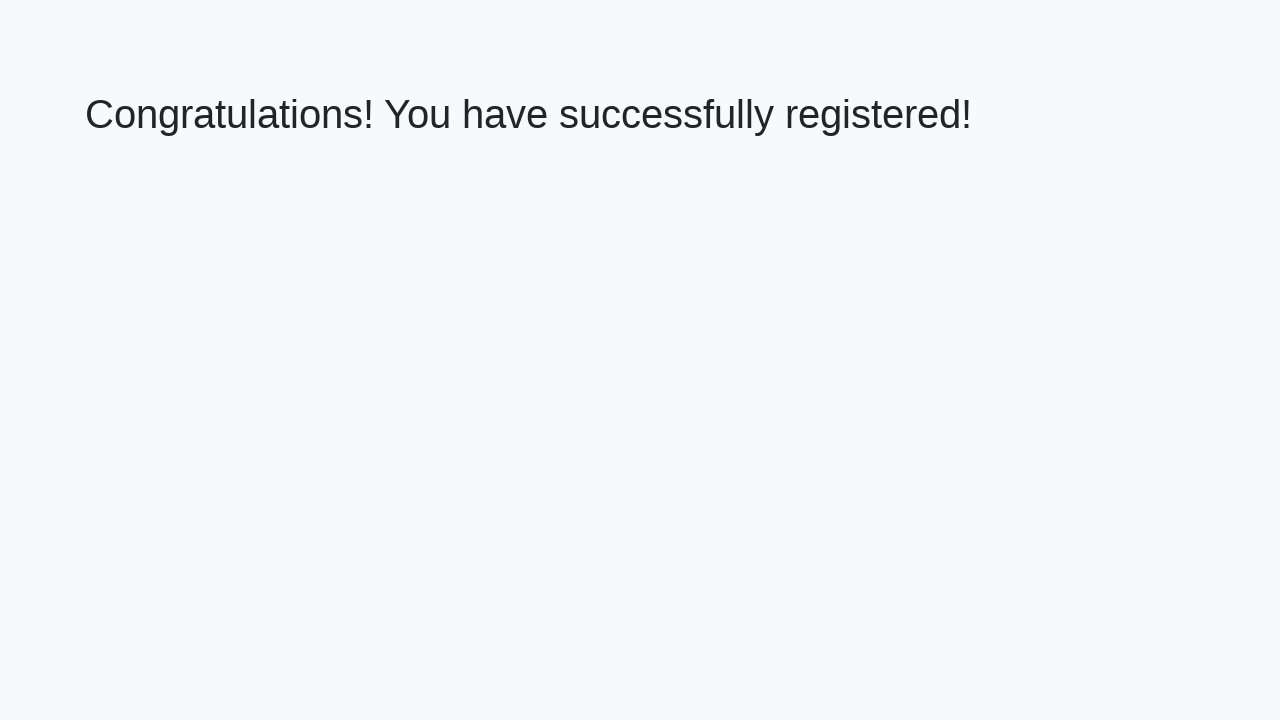